Navigates to the moon phases page for Kyiv, Ukraine and verifies that the moon phase table with data rows is displayed

Starting URL: https://www.timeanddate.com/moon/phases/ukraine/kyiv

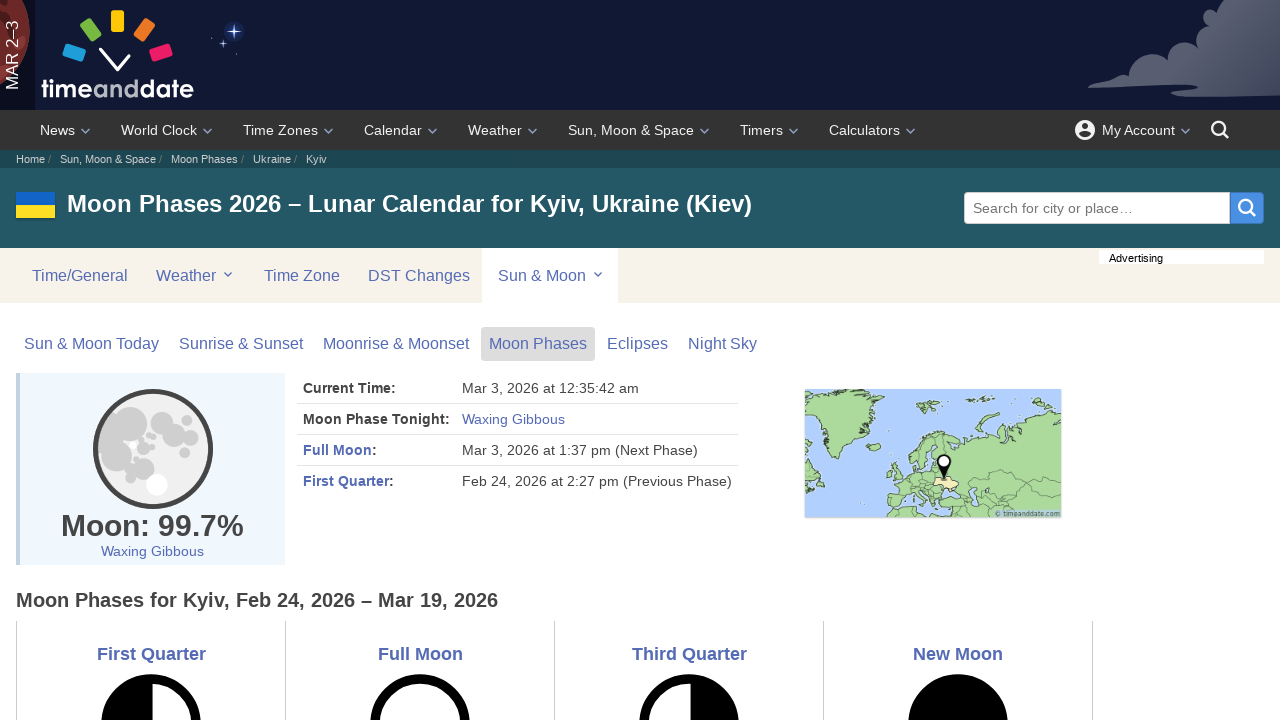

Moon phases table with data rows loaded on Kyiv, Ukraine moon phases page
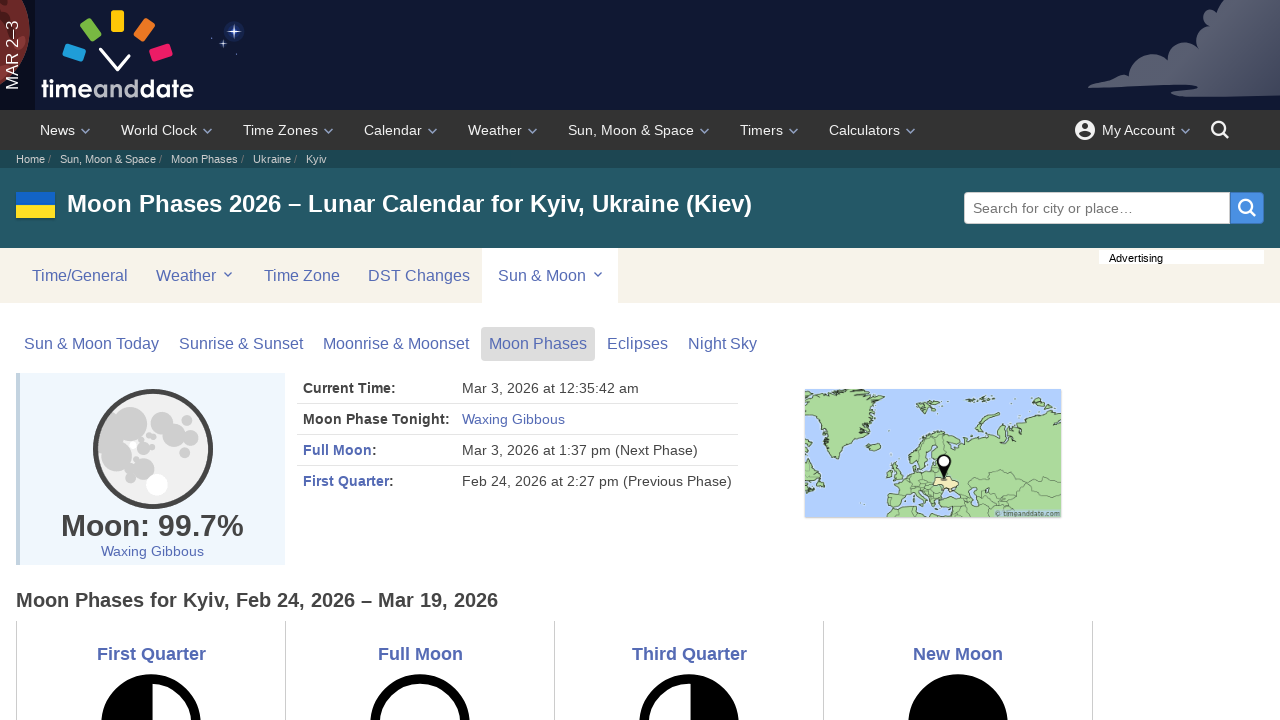

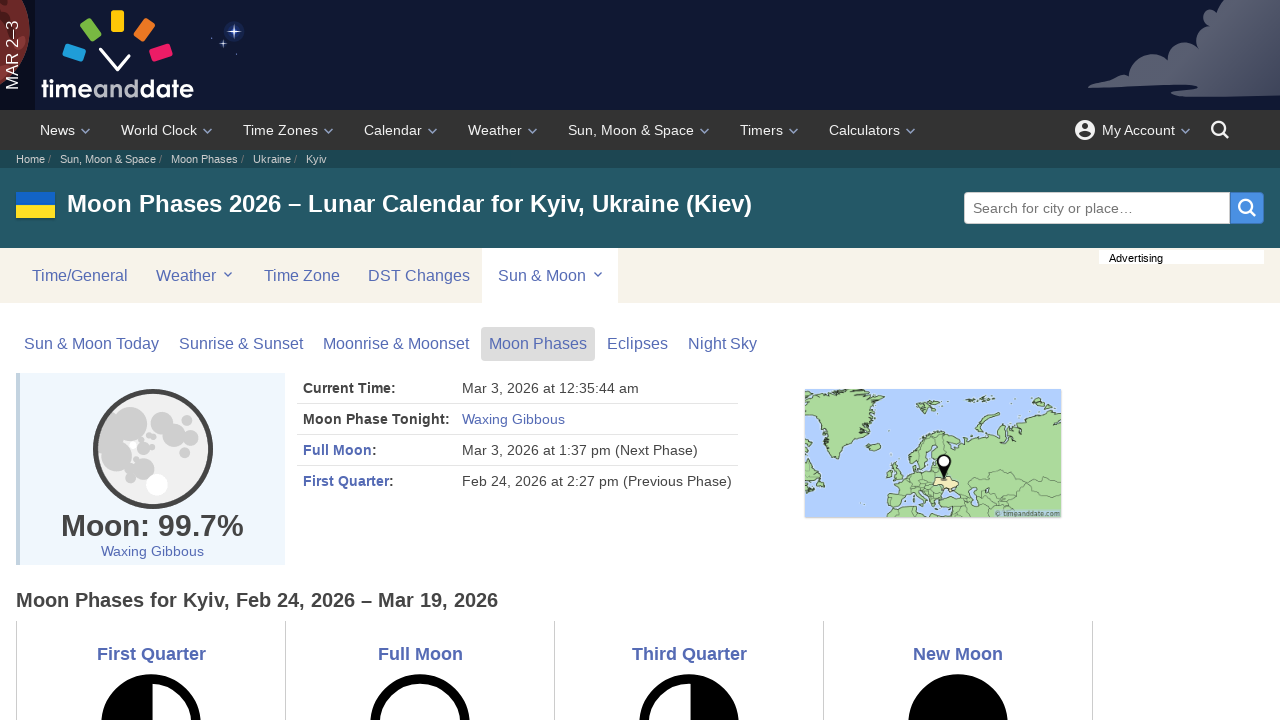